Tests navigation from the main input page by clicking through menu elements and verifying content is displayed

Starting URL: https://www.qa-practice.com/elements/input/simple

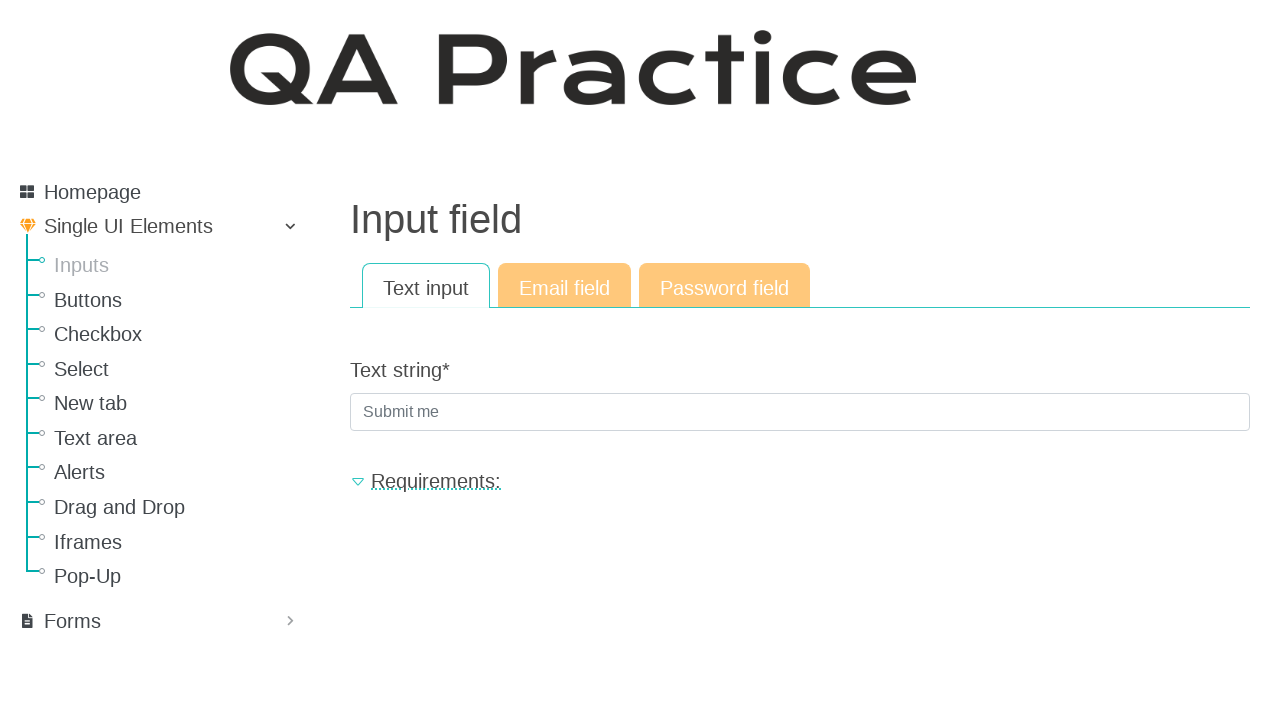

Clicked on menu item with submenu at (160, 406) on .has-sub
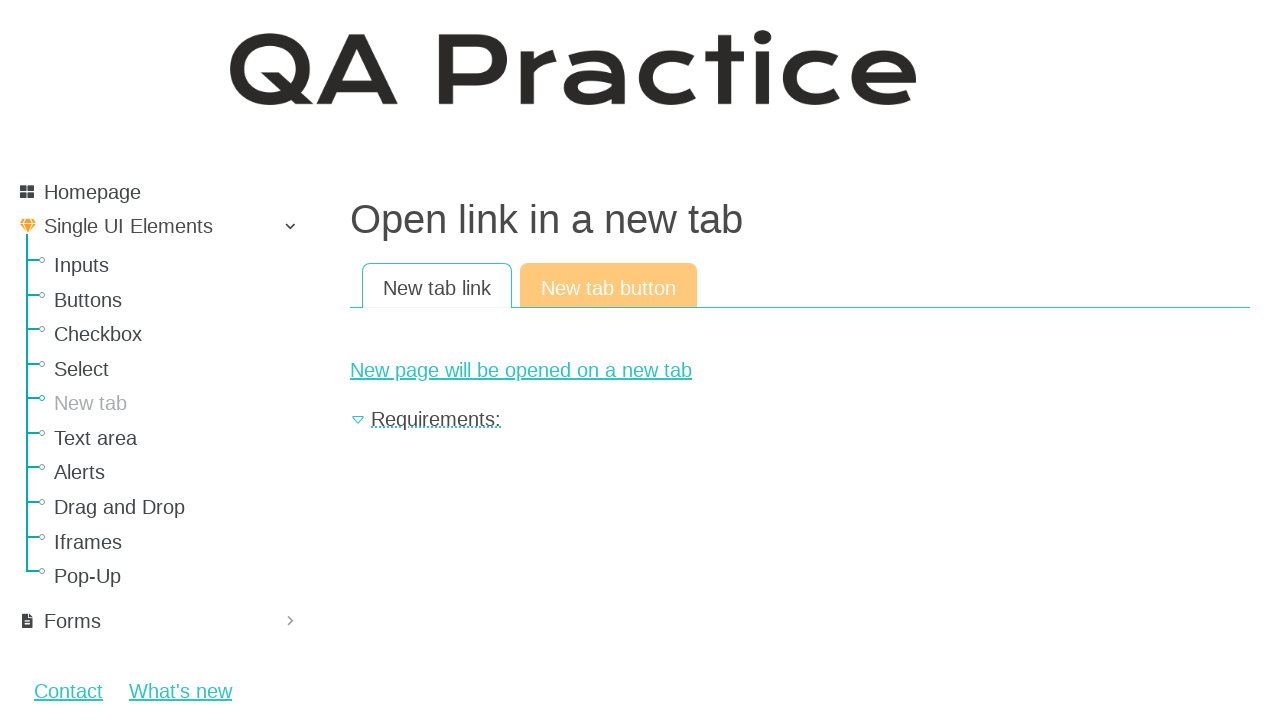

Clicked on visible submenu at (160, 423) on .sub-menu[style*='display: block']
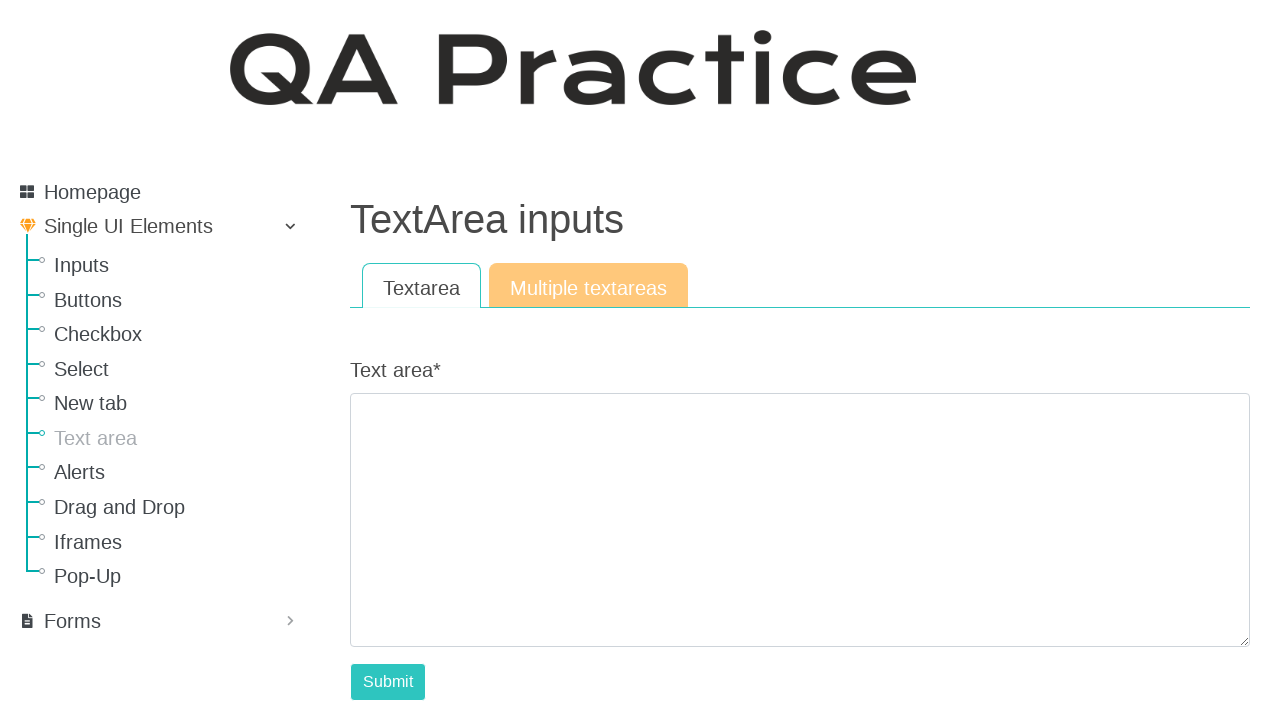

Clicked on input elements link at (180, 265) on xpath=//a[@href='/elements/input']
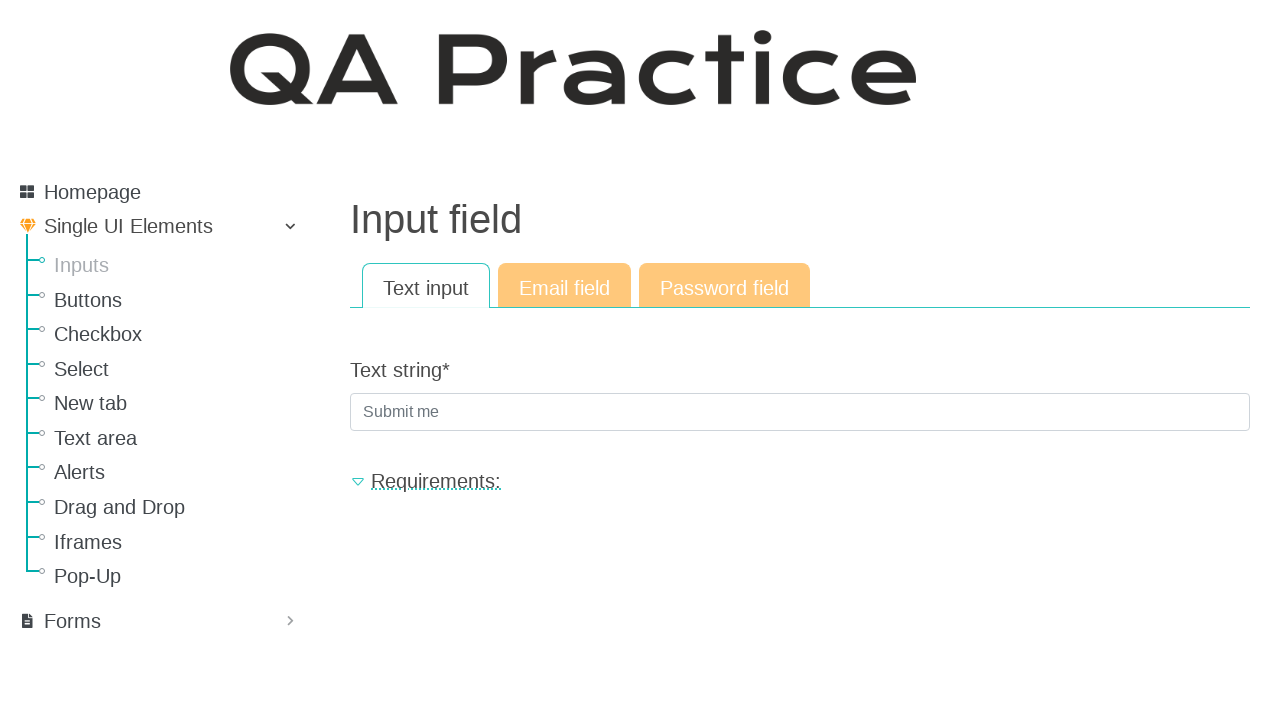

Content area loaded and verified
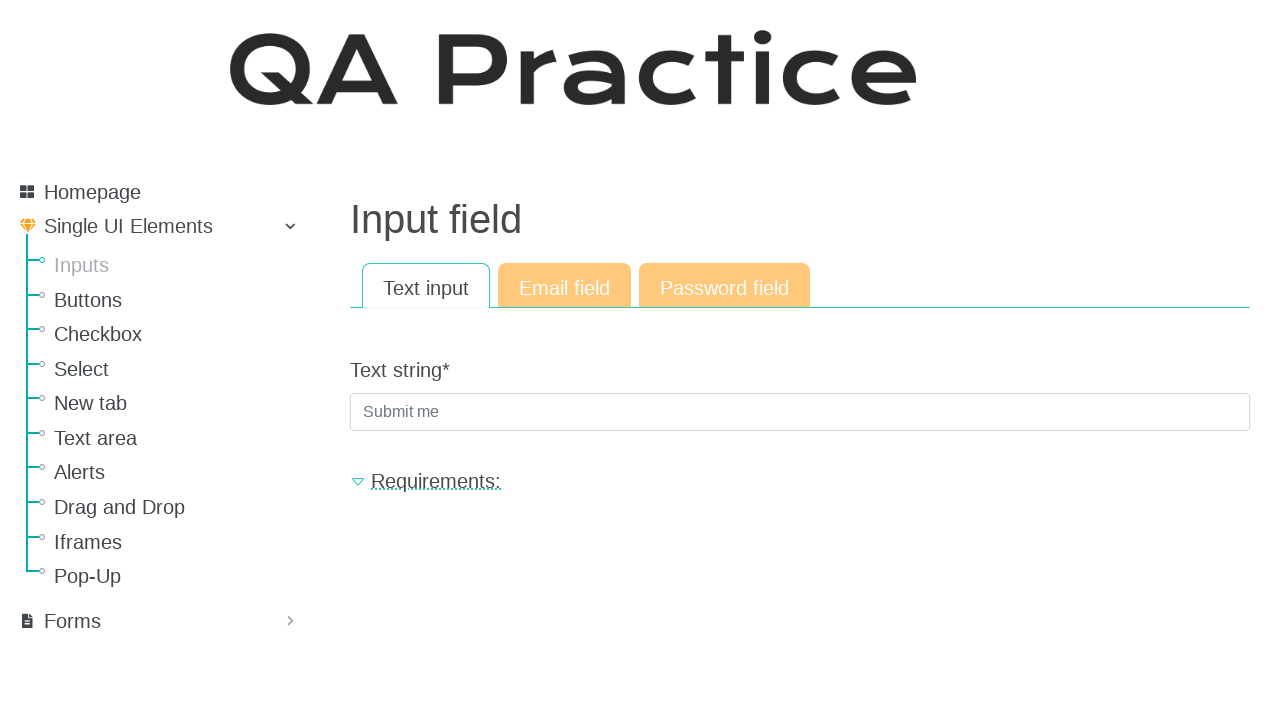

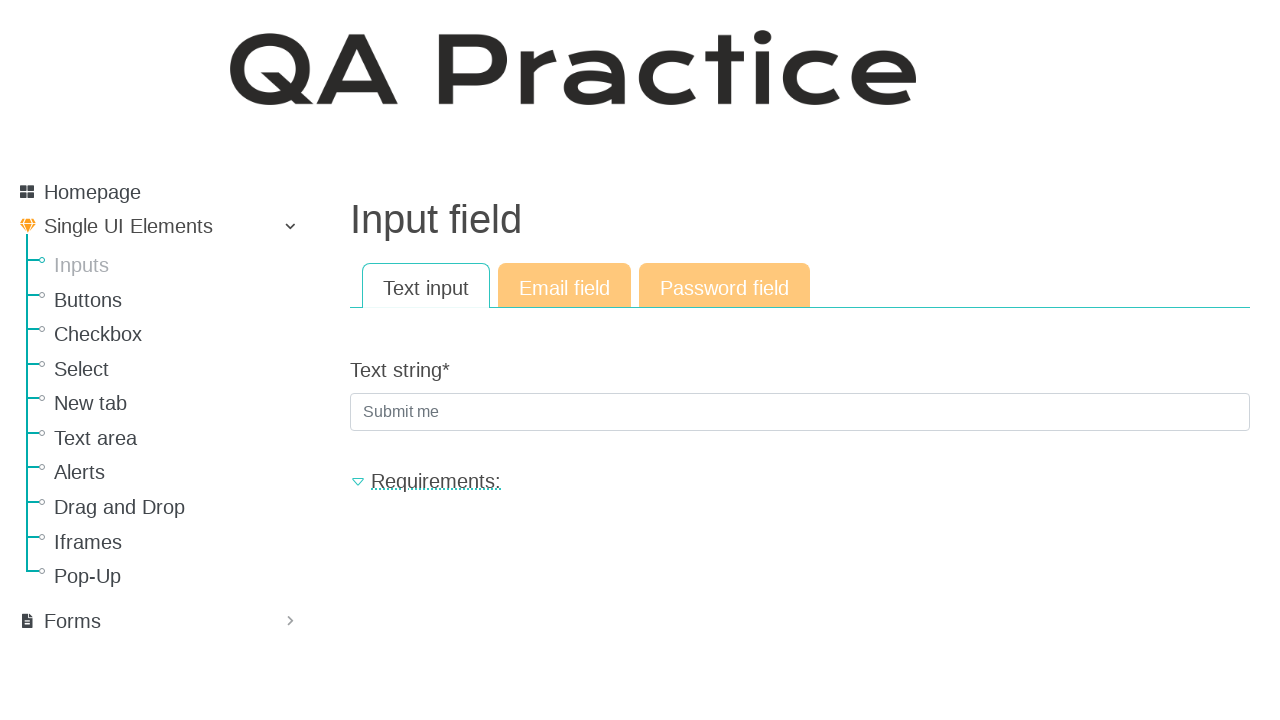